Tests that form elements (email textbox, age radio button, education textarea) are displayed and interacts with them by filling text and clicking the radio button

Starting URL: https://automationfc.github.io/basic-form/index.html

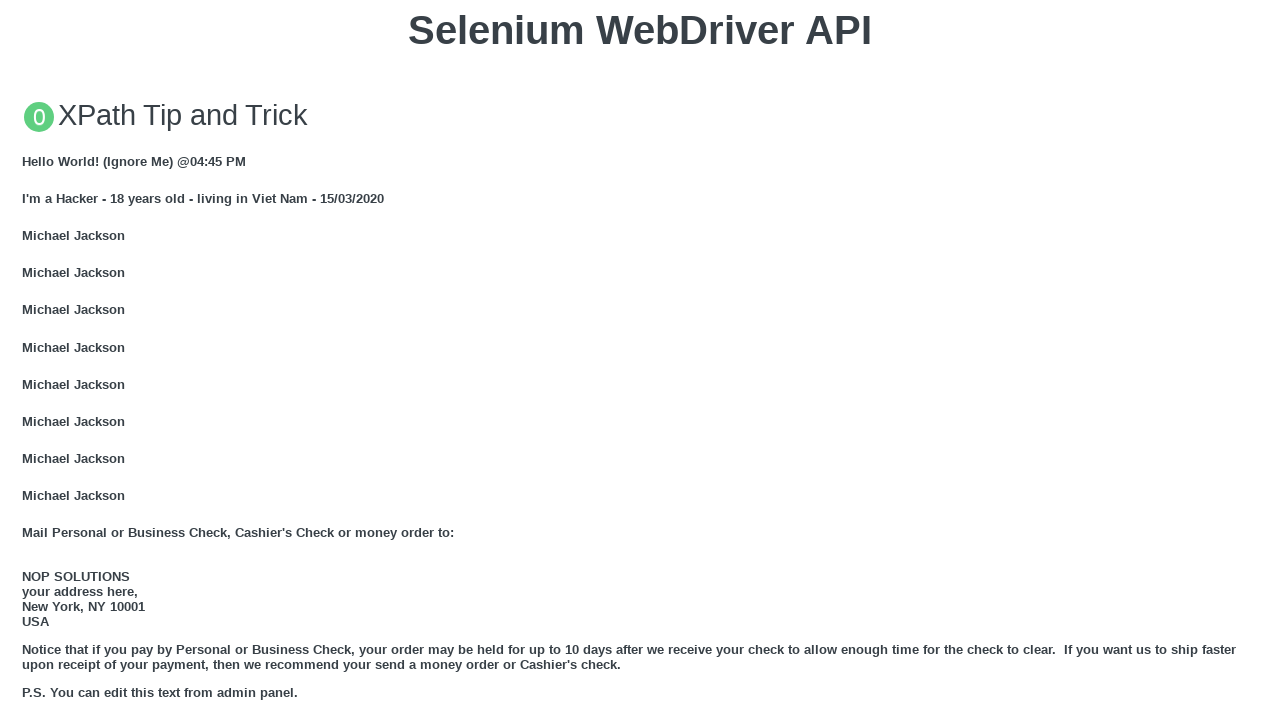

Filled email textbox with 'Automation Testing Textbox' on input#mail
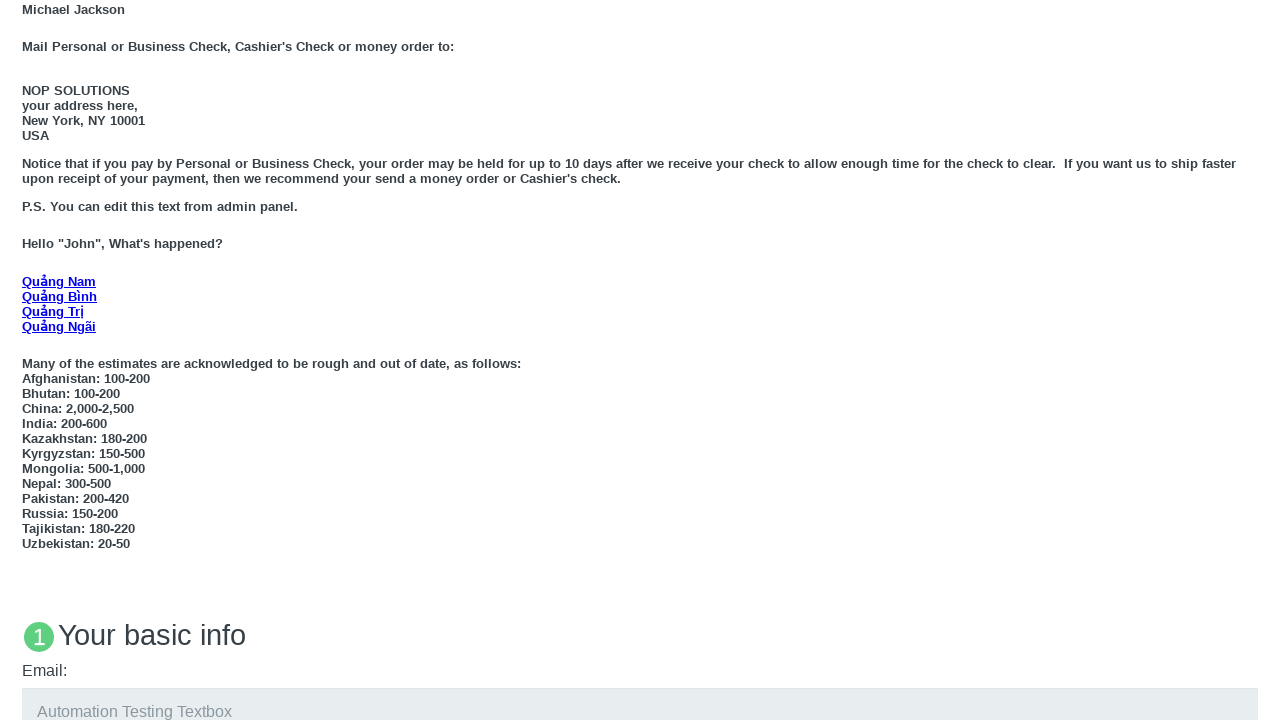

Clicked 'Under 18' radio button at (28, 360) on input#under_18
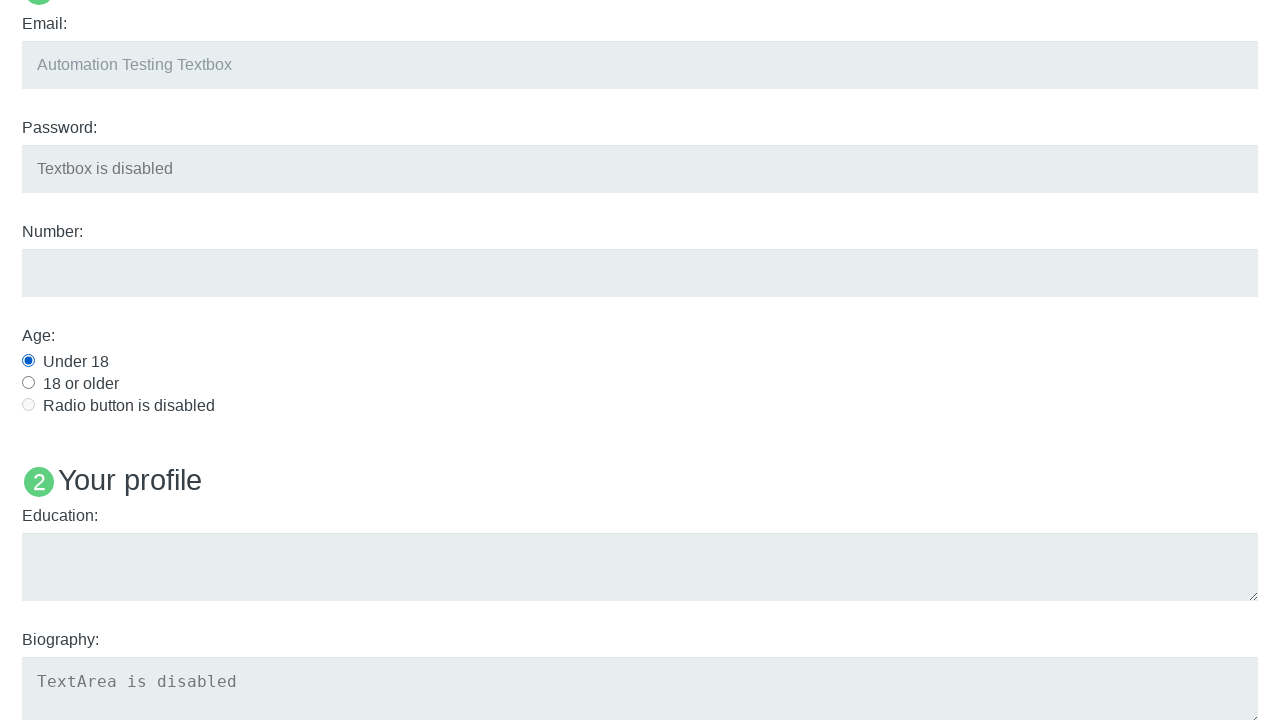

Filled education textarea with 'Automation testing TextArea' on textarea#edu
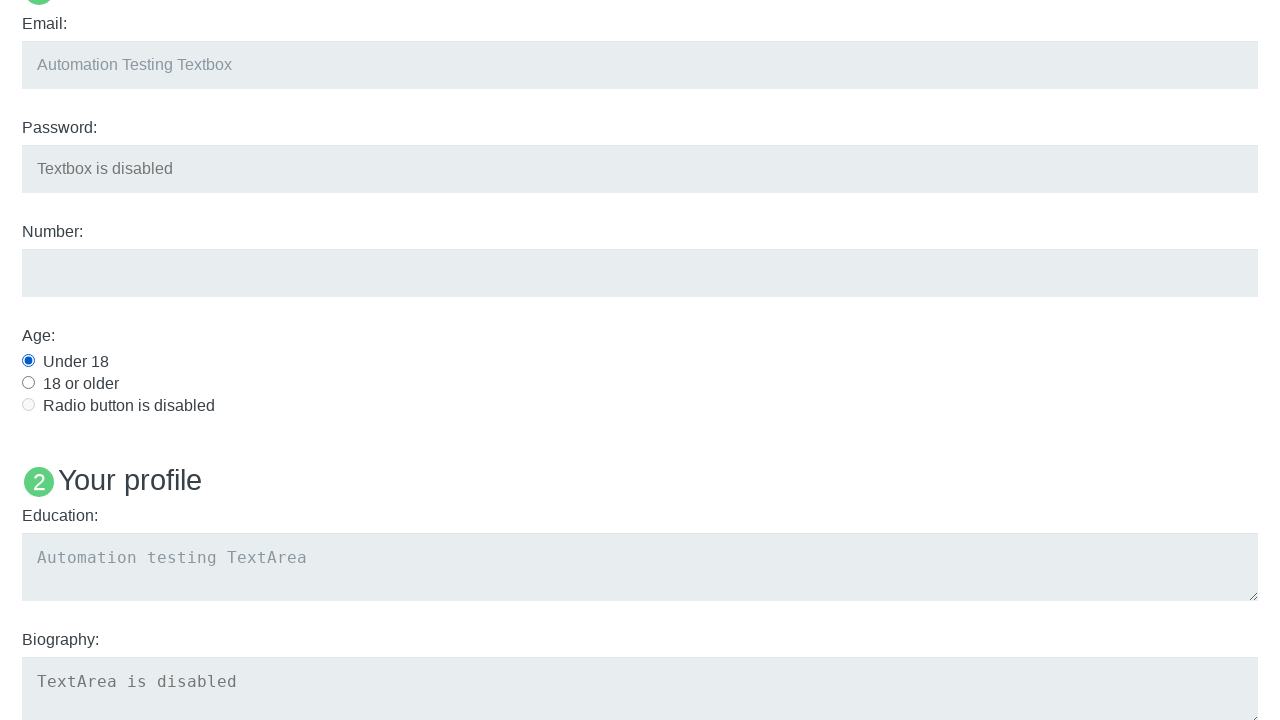

Checked if 'Name: User5' element is displayed
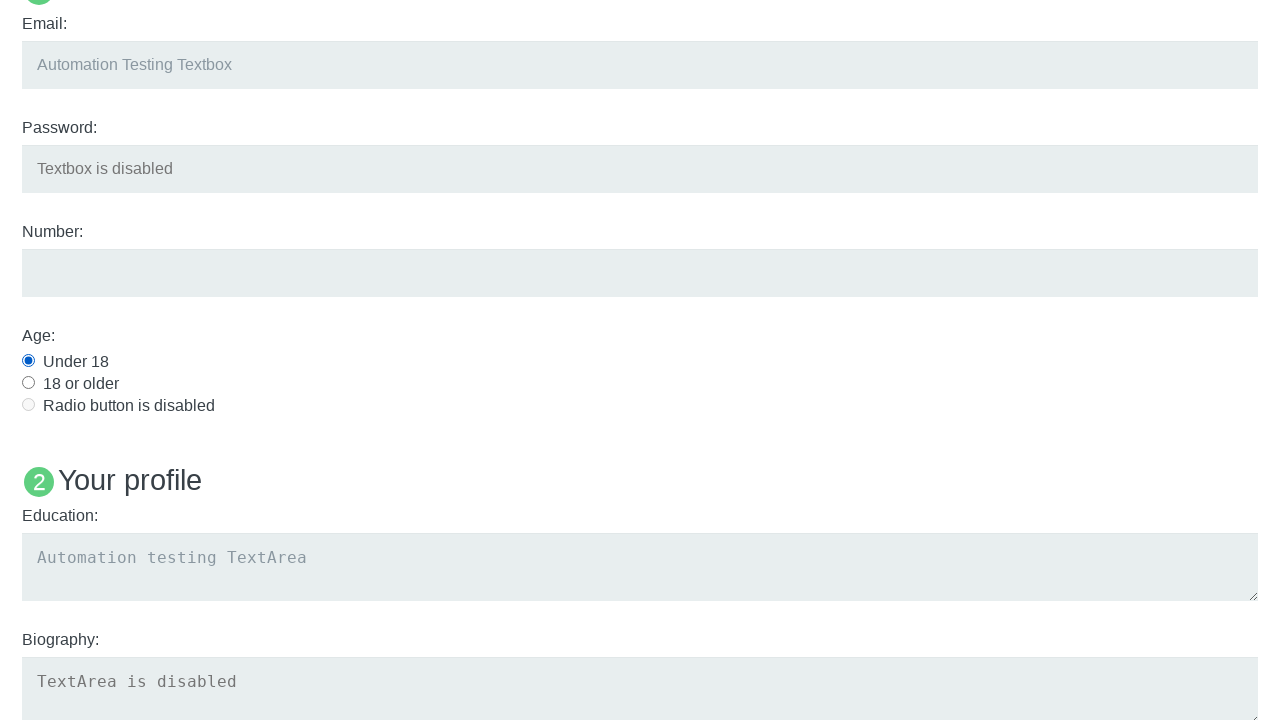

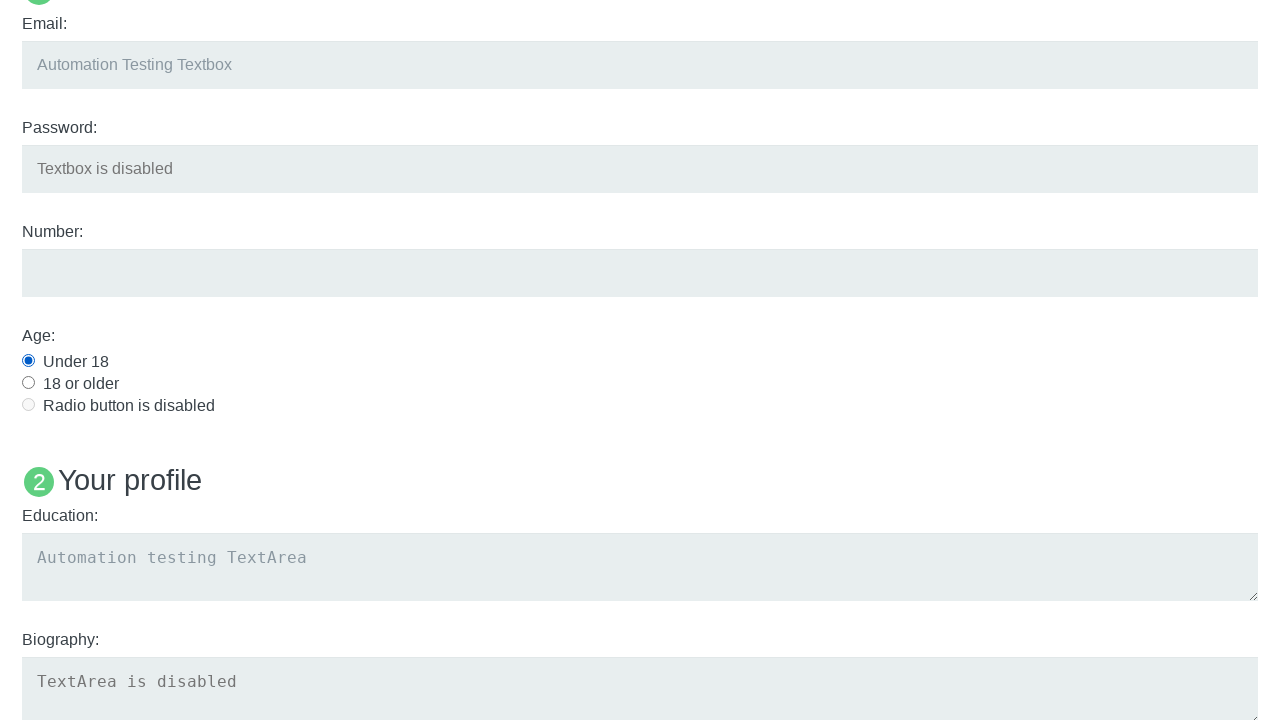